Navigates to YouTube homepage and verifies the title does not contain "Video"

Starting URL: https://www.youtube.com/

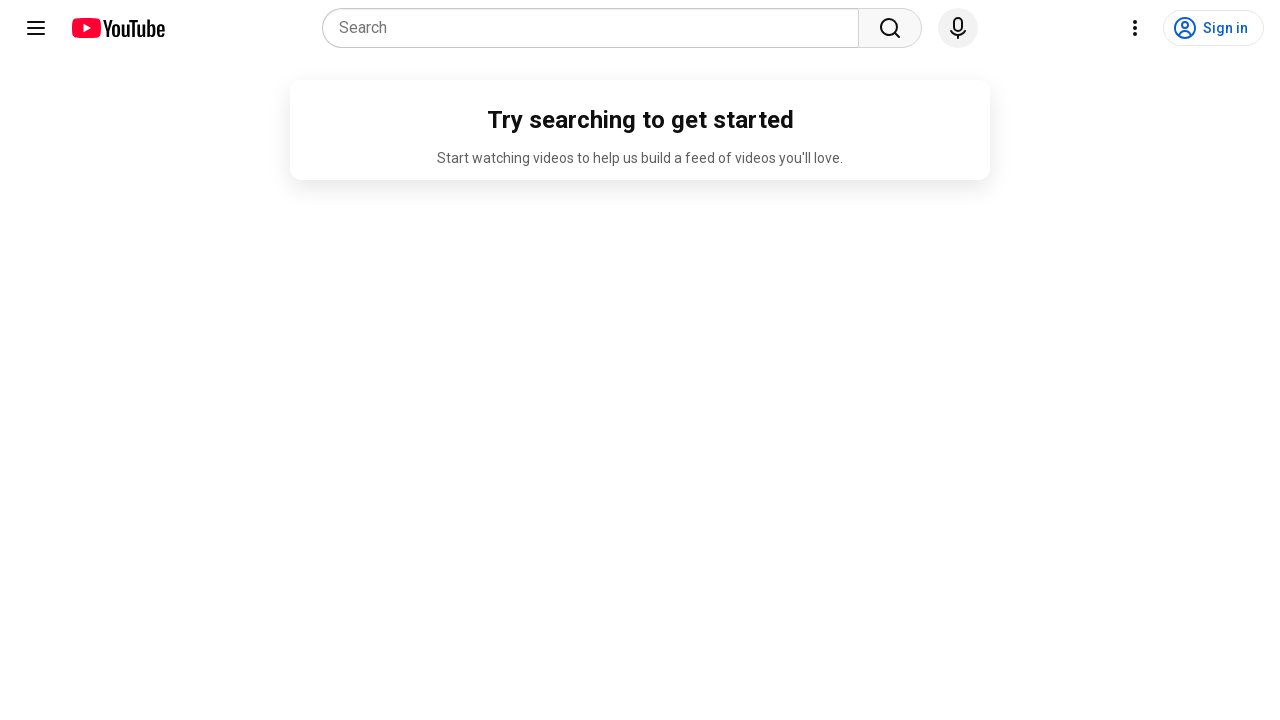

Navigated to YouTube homepage
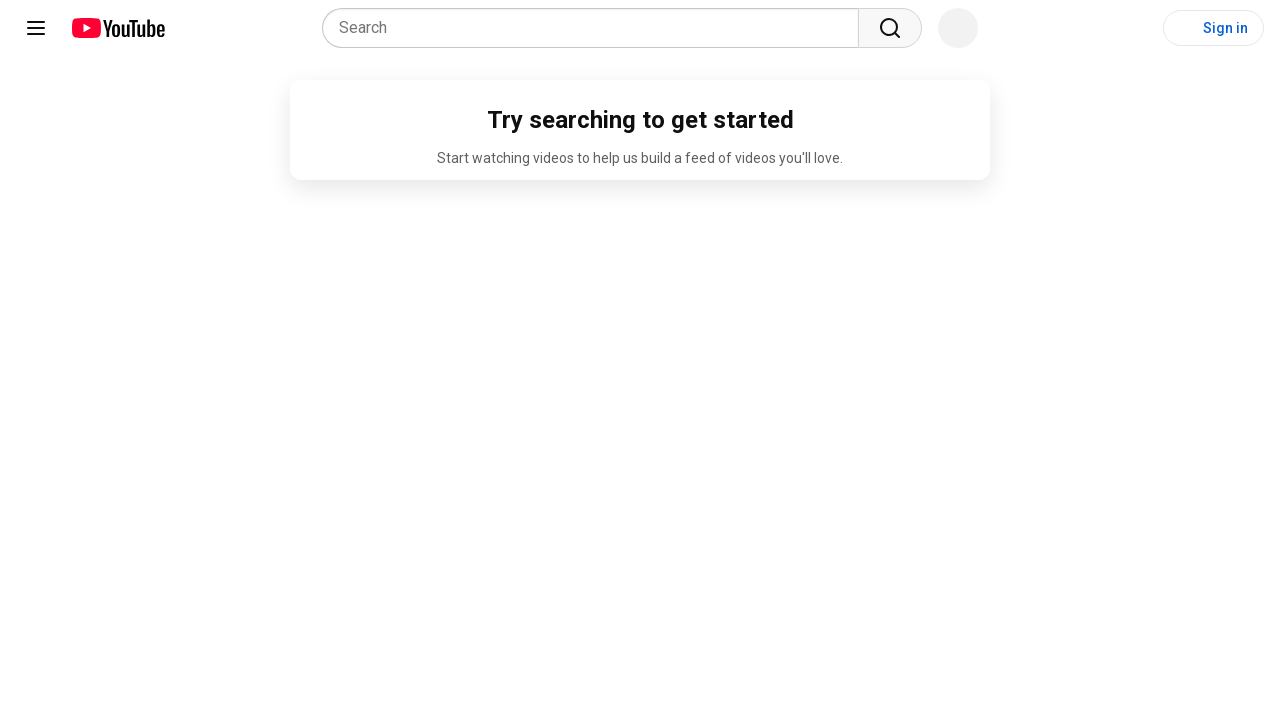

Verified that page title does not contain 'Video'
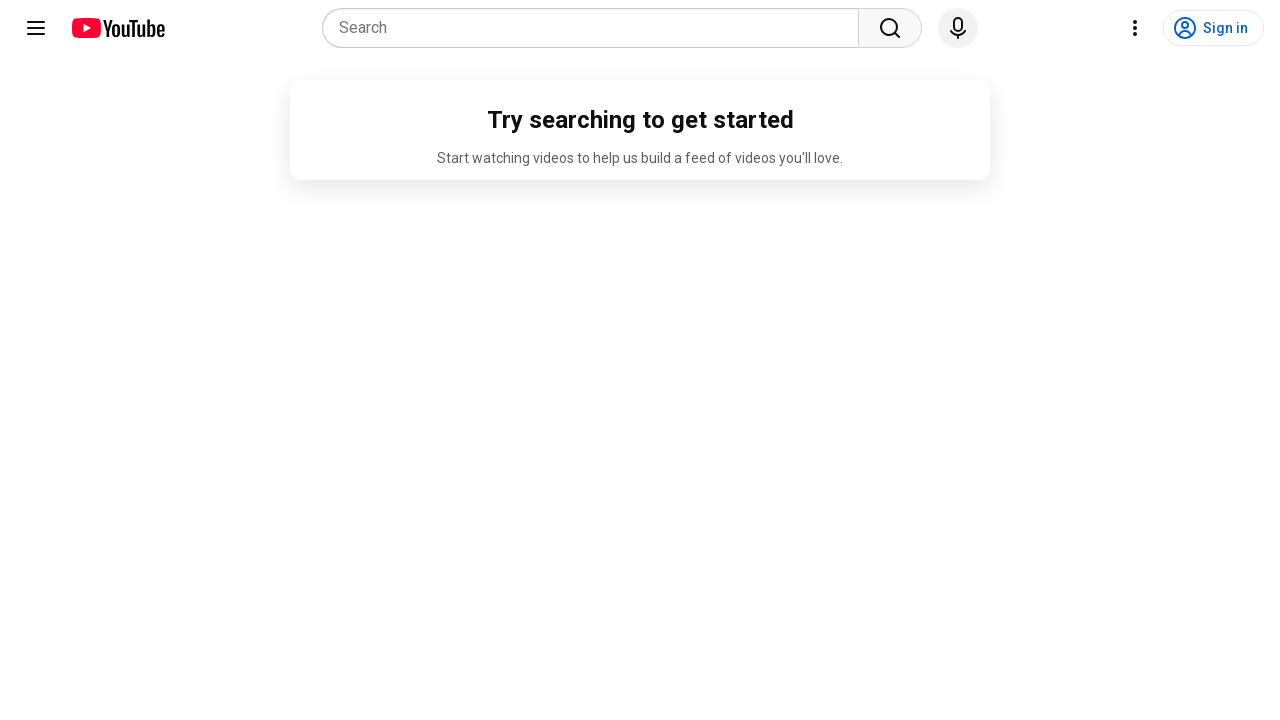

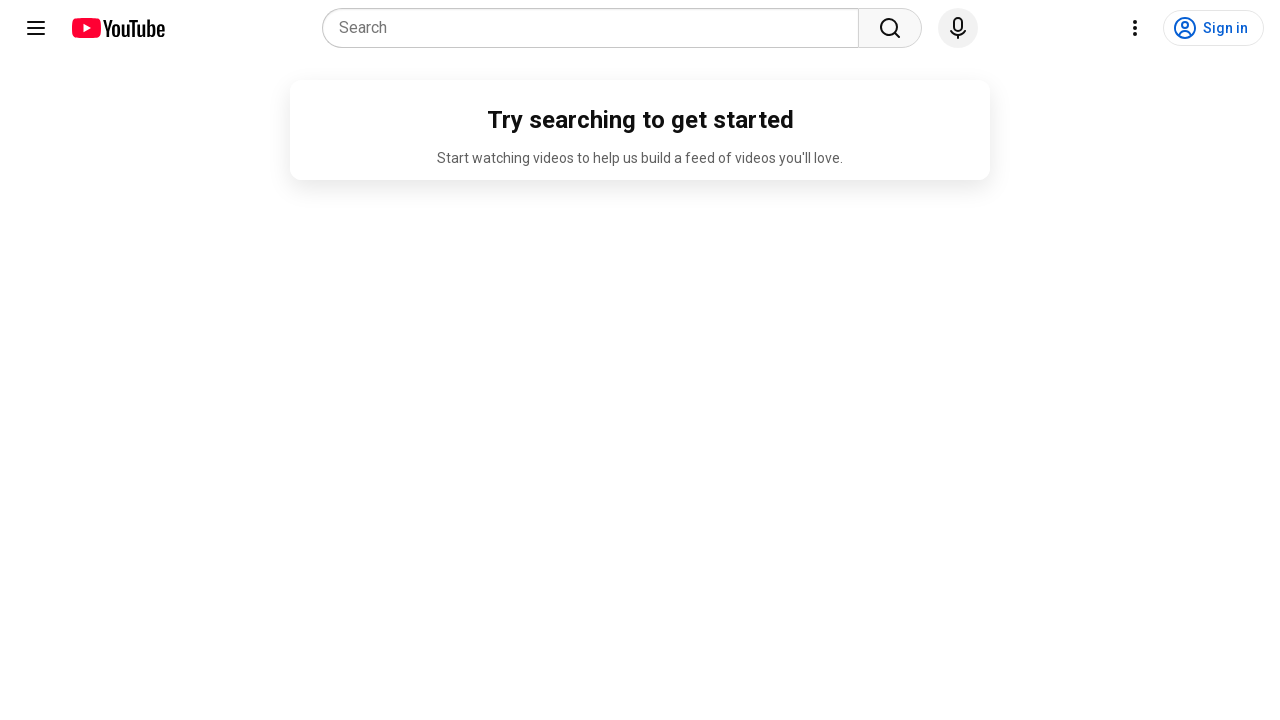